Tests sending multiple messages through the chat widget by first sending an initial message, then sending a follow-up message and verifying both appear in the conversation.

Starting URL: https://ancabota09.wixsite.com/intern

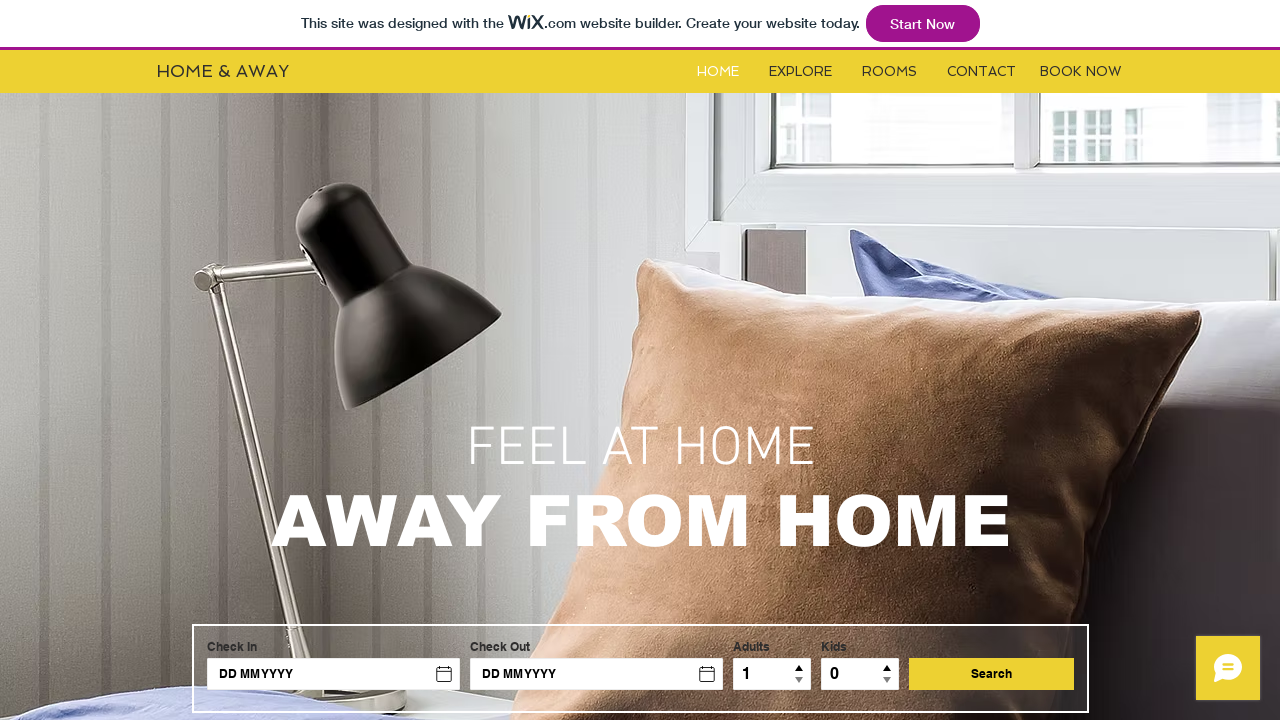

Located chat widget iframe
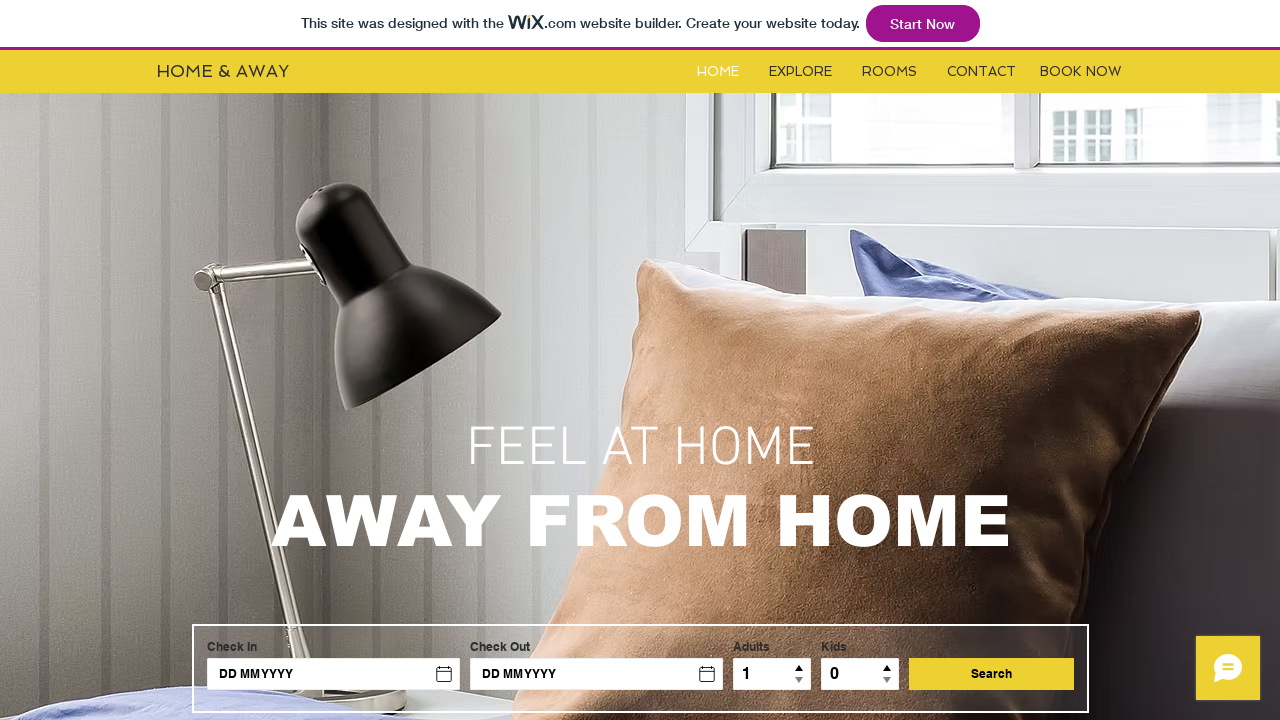

Switched to chat iframe content
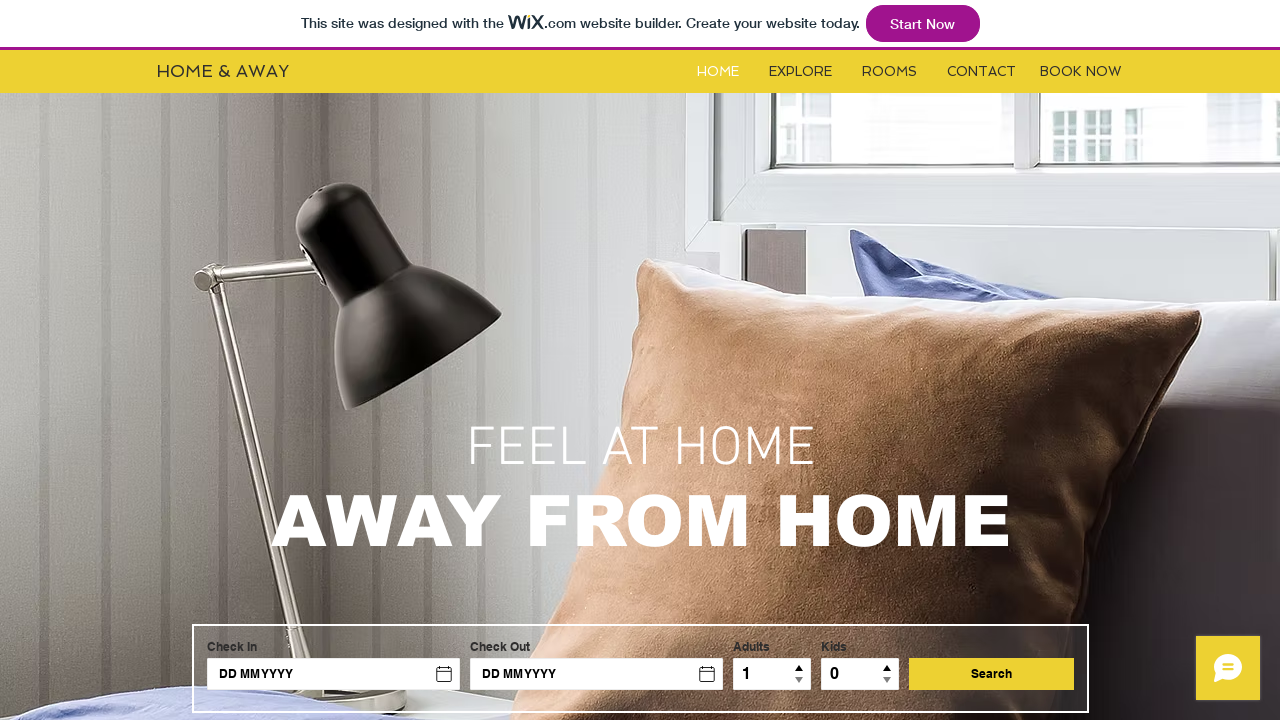

Located chat button in iframe
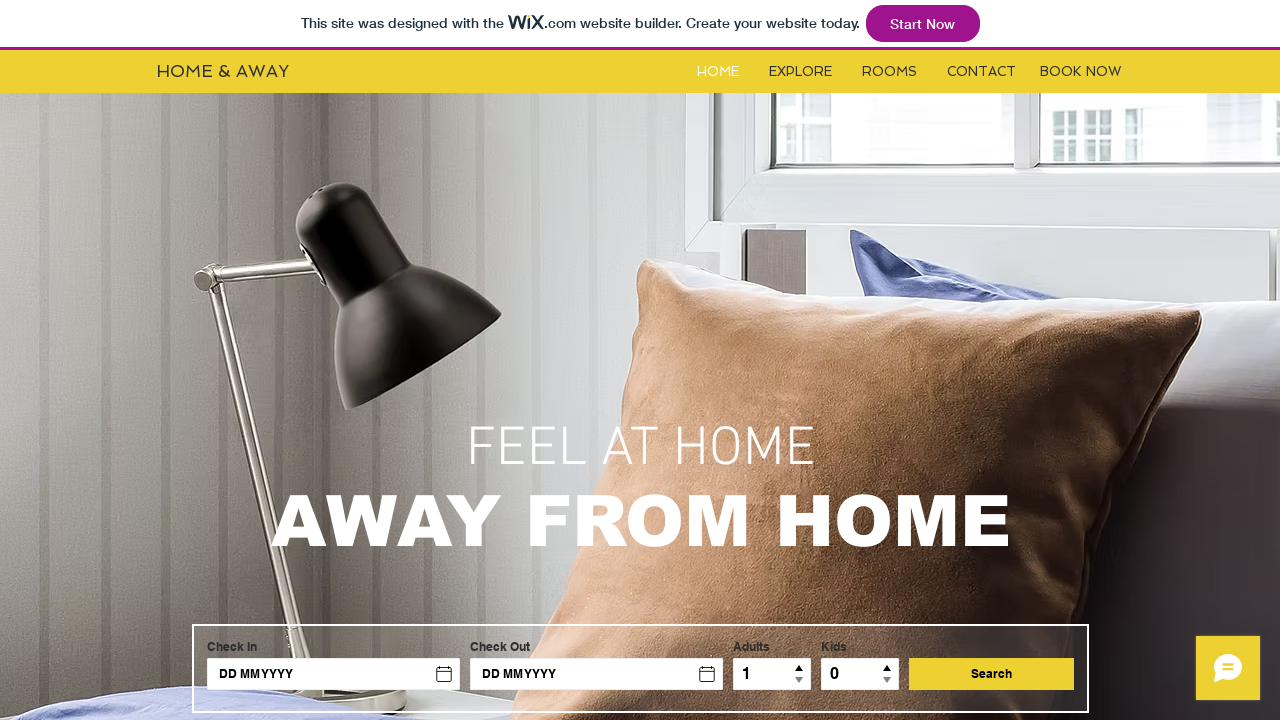

Clicked chat button to open widget
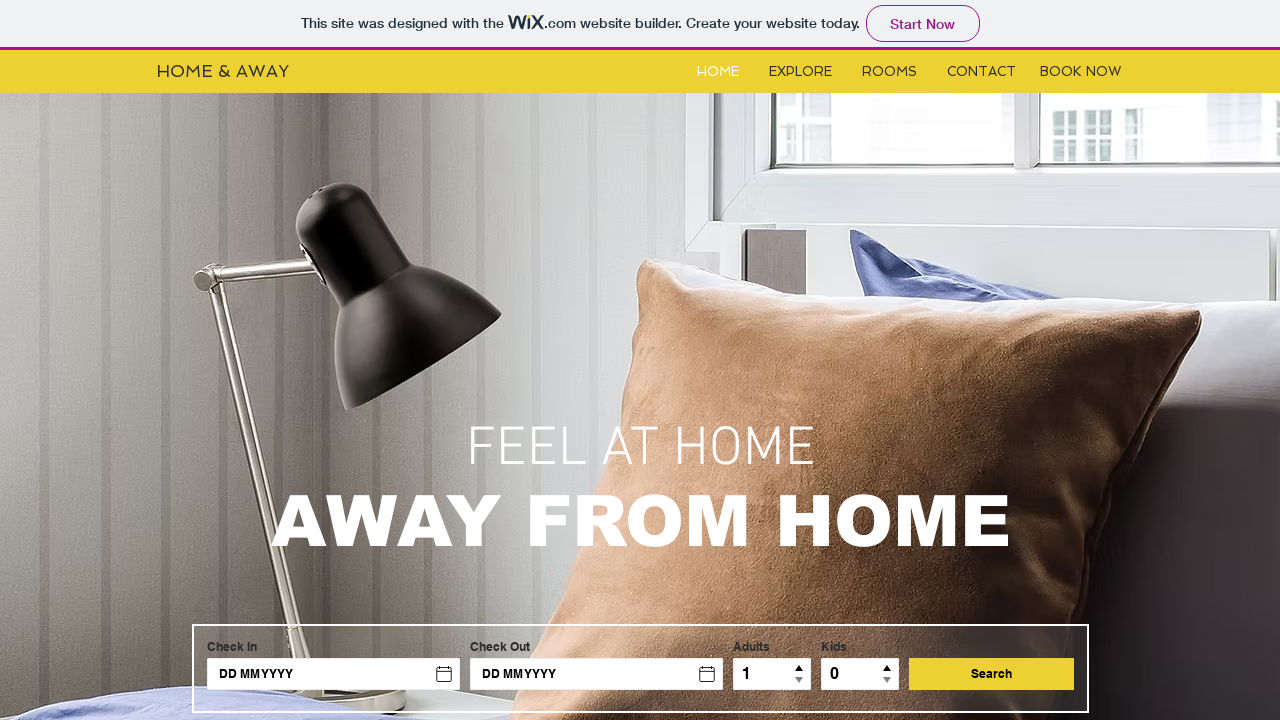

Located message input textarea
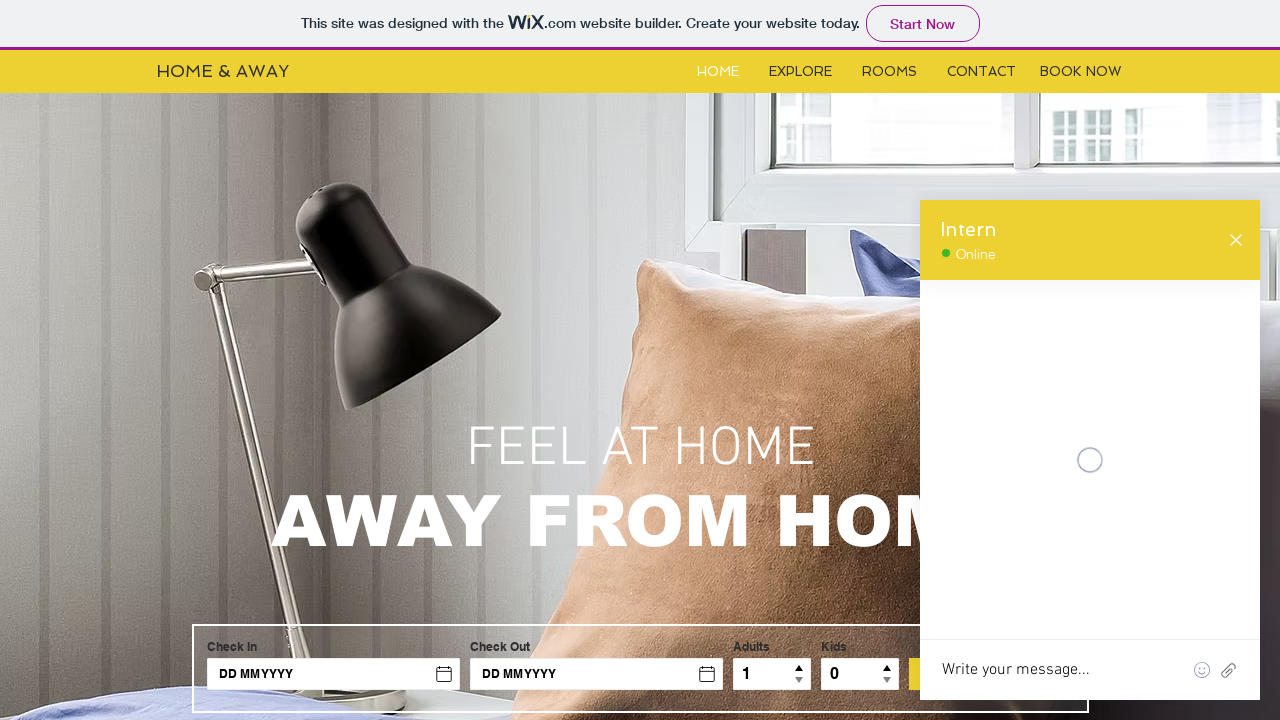

Typed first message 'Hello' in input field
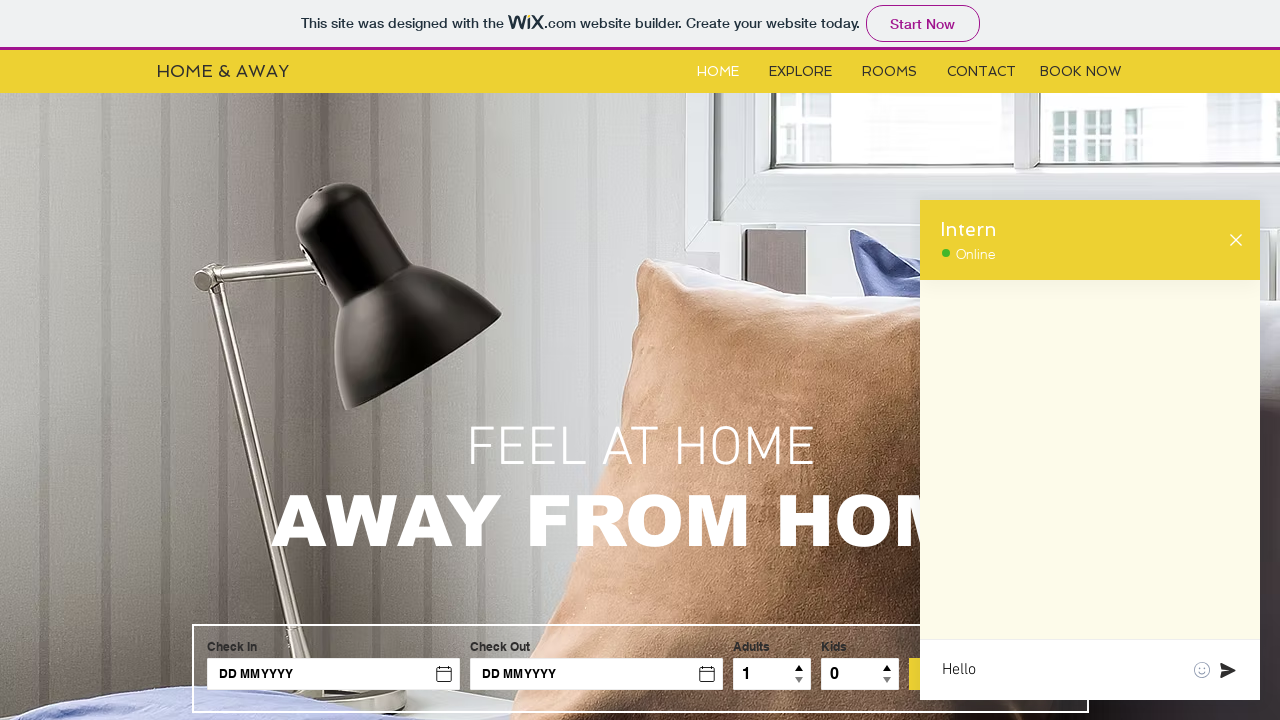

Located send button
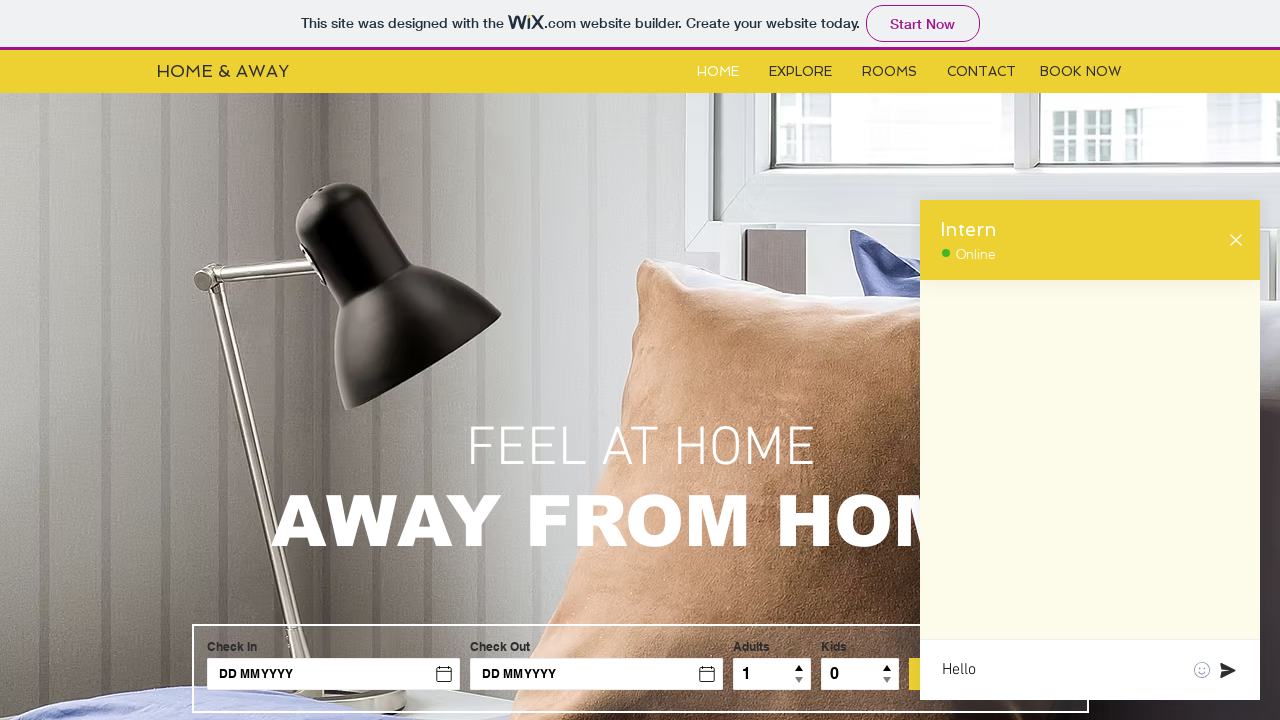

Clicked send button to send first message
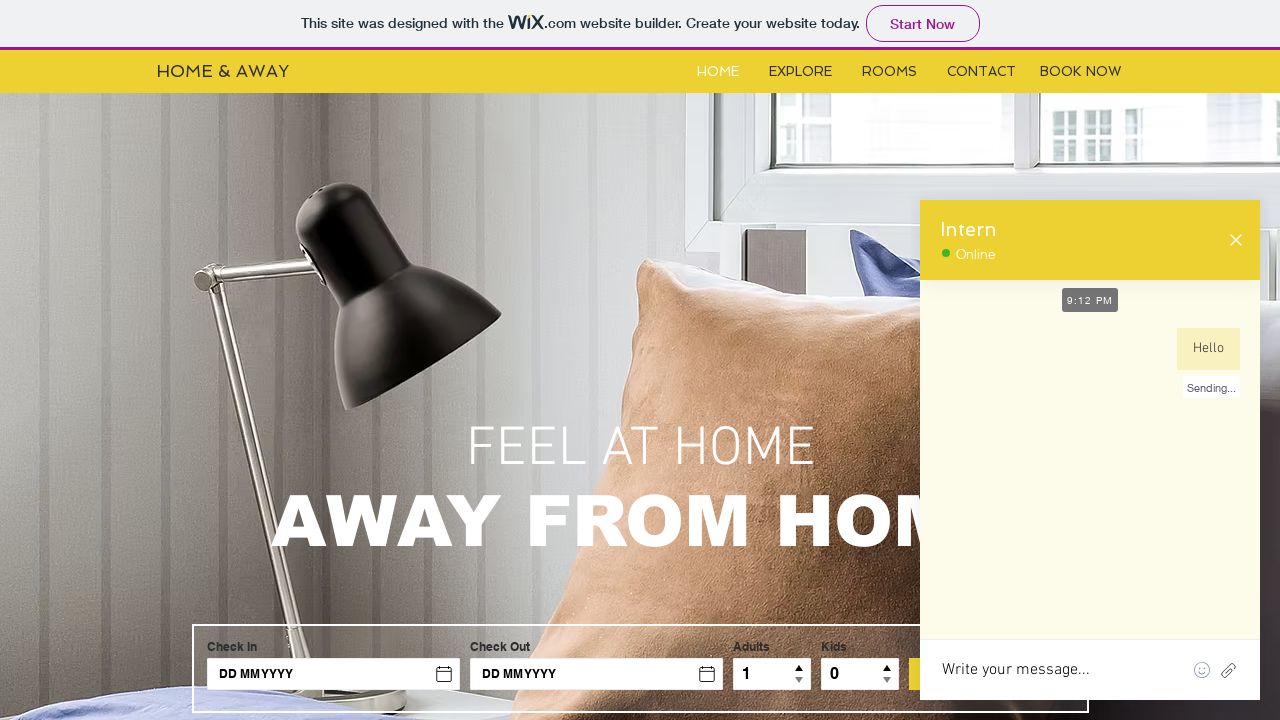

Verified first message 'Hello' appears in conversation
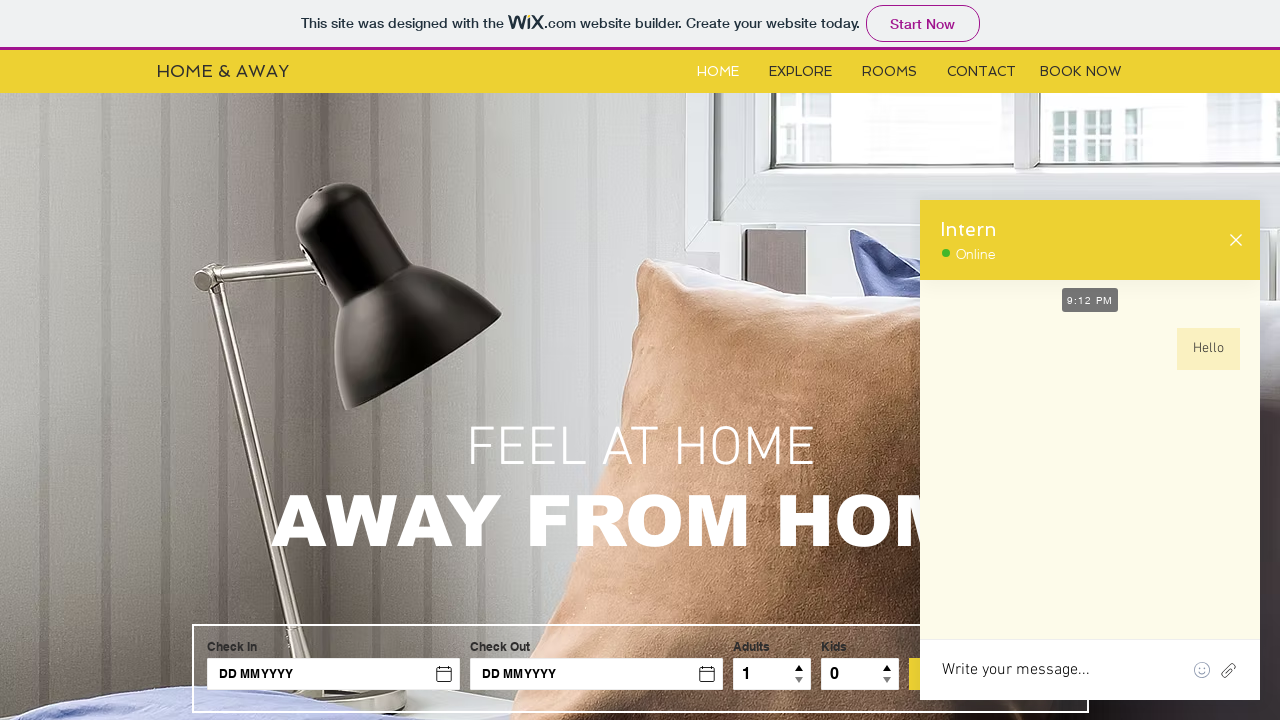

Waited 5 seconds for message processing
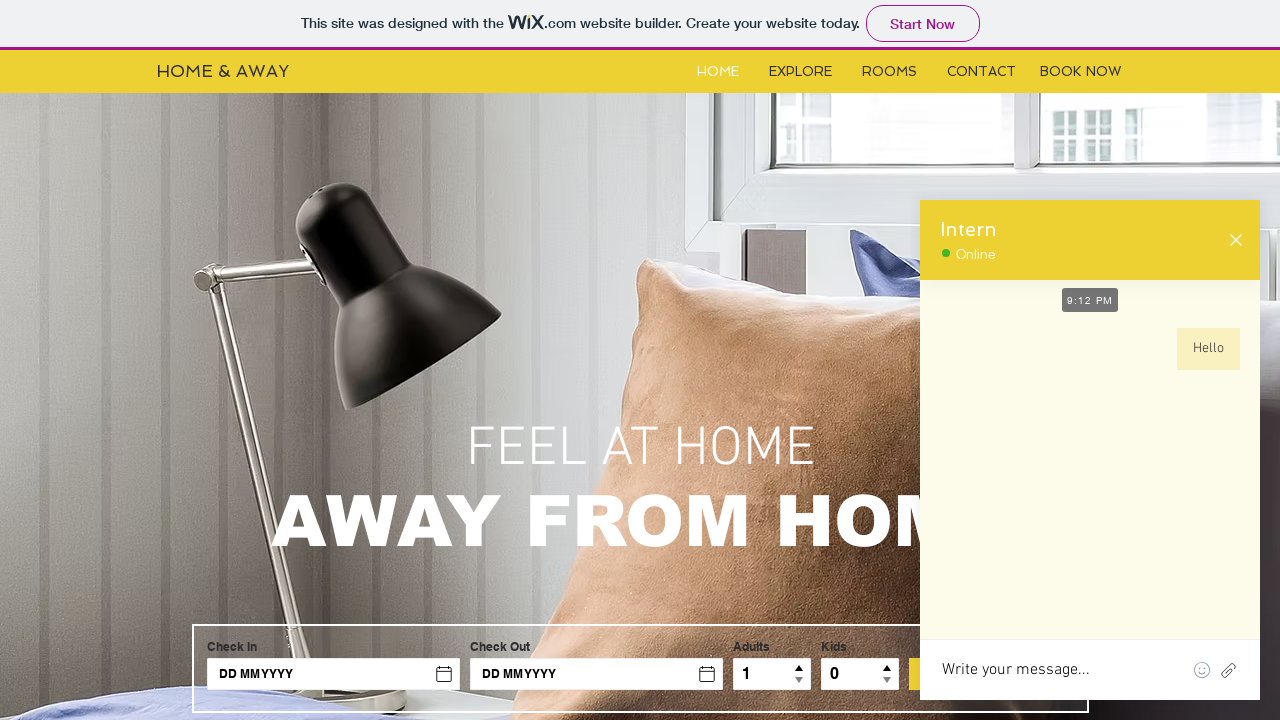

Located message input textarea for second message
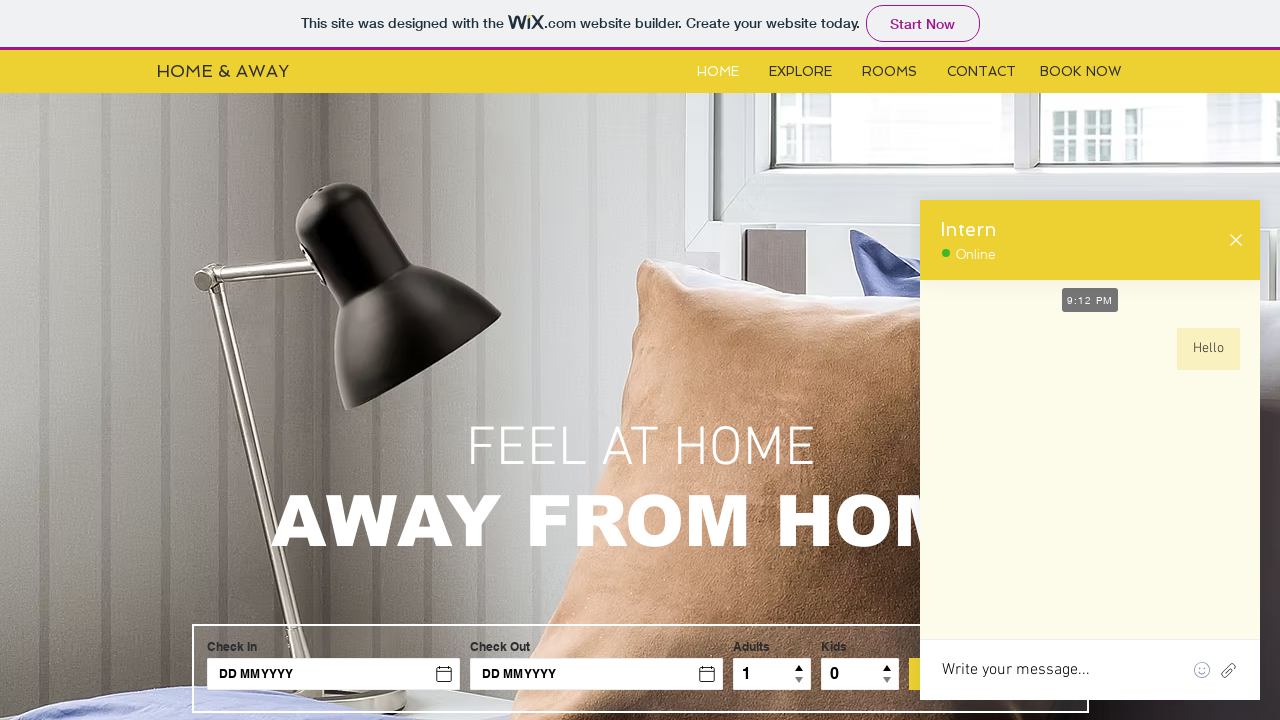

Typed second message 'I have a problem' in input field
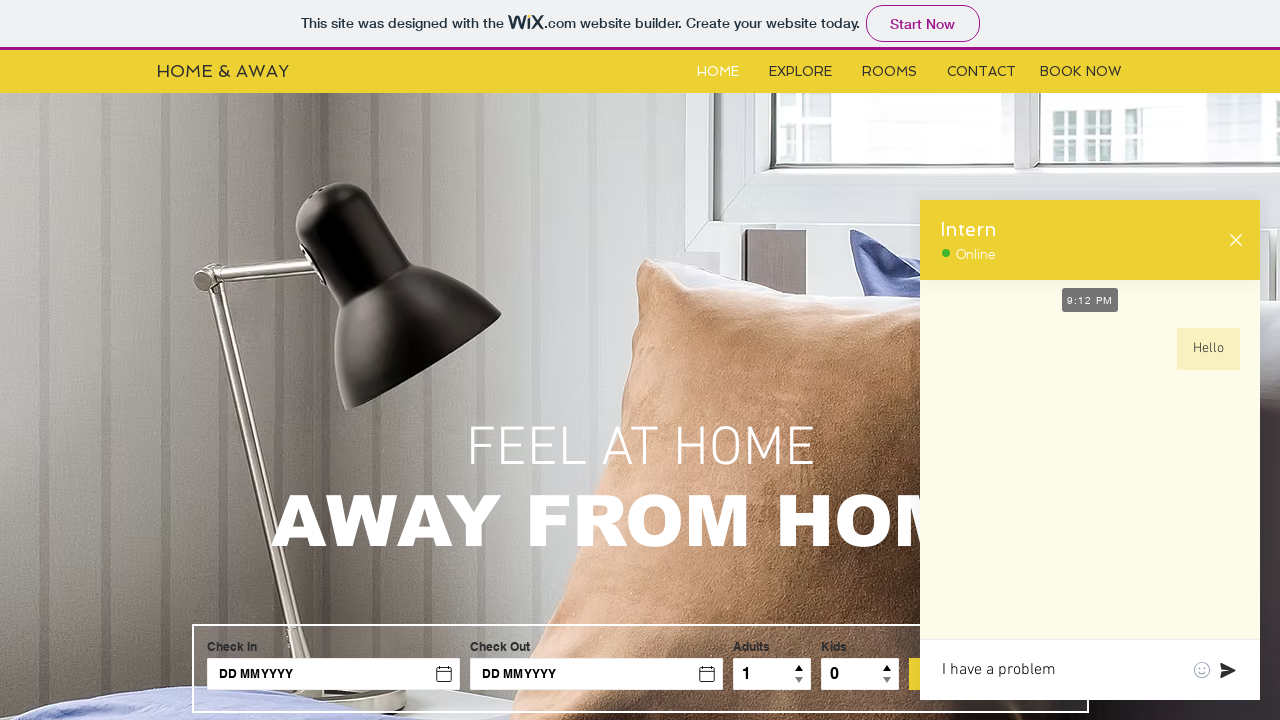

Located send button for second message
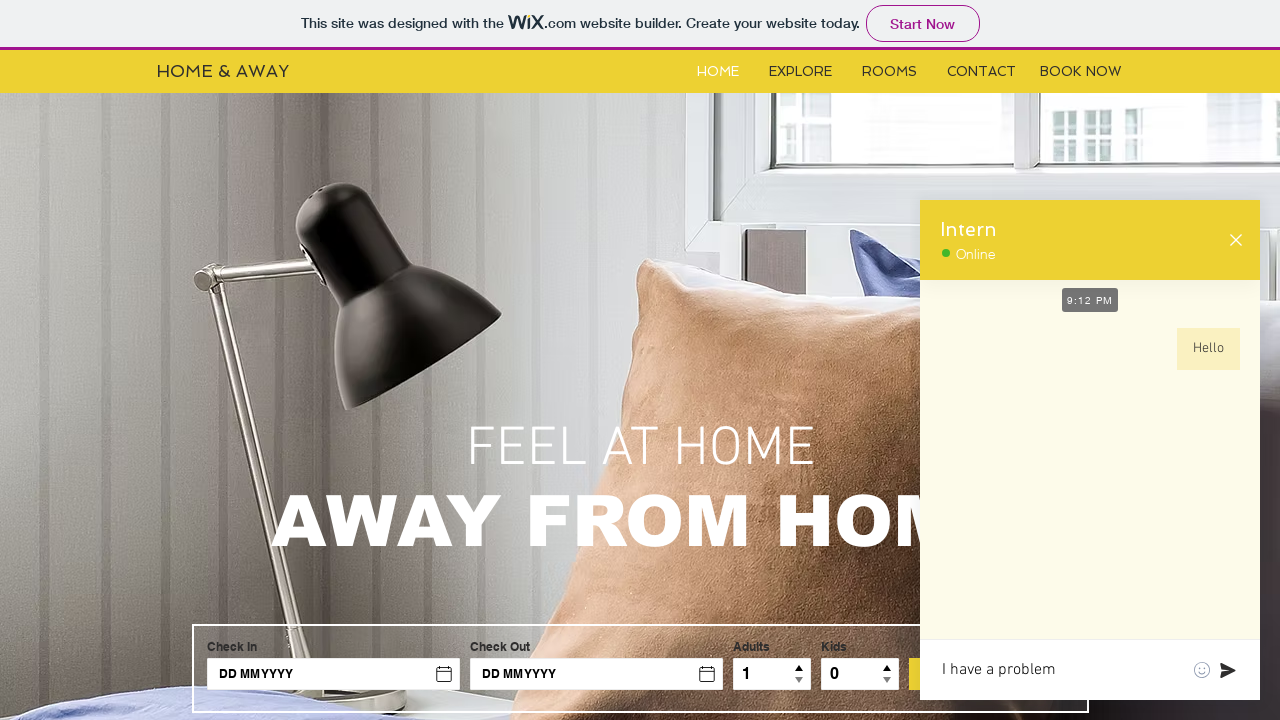

Clicked send button to send second message
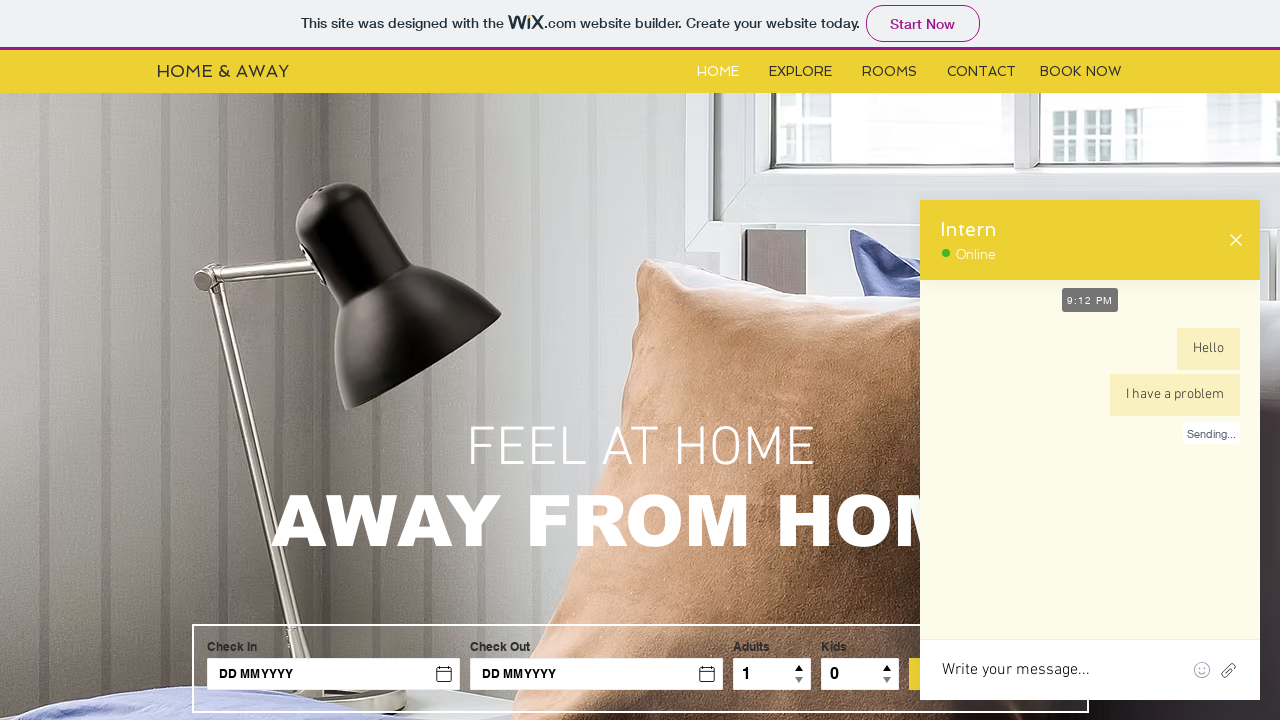

Verified message indication wrapper appeared
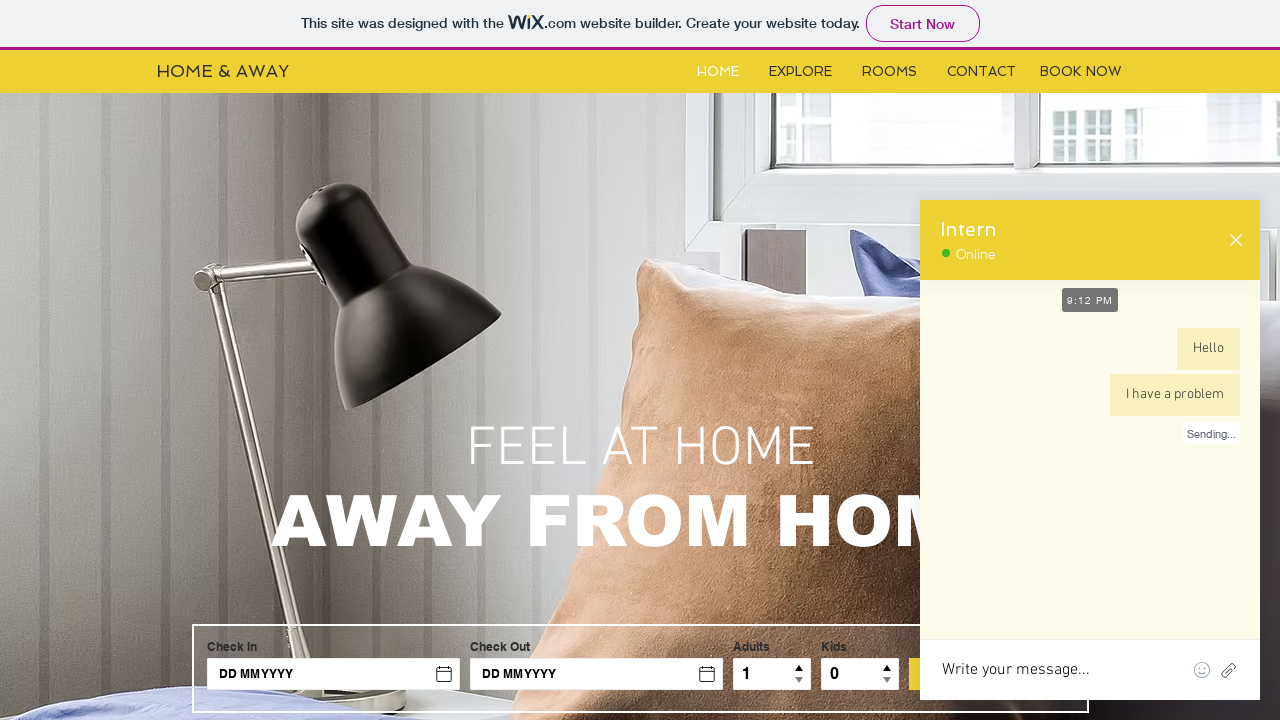

Verified second message 'I have a problem' appears in conversation
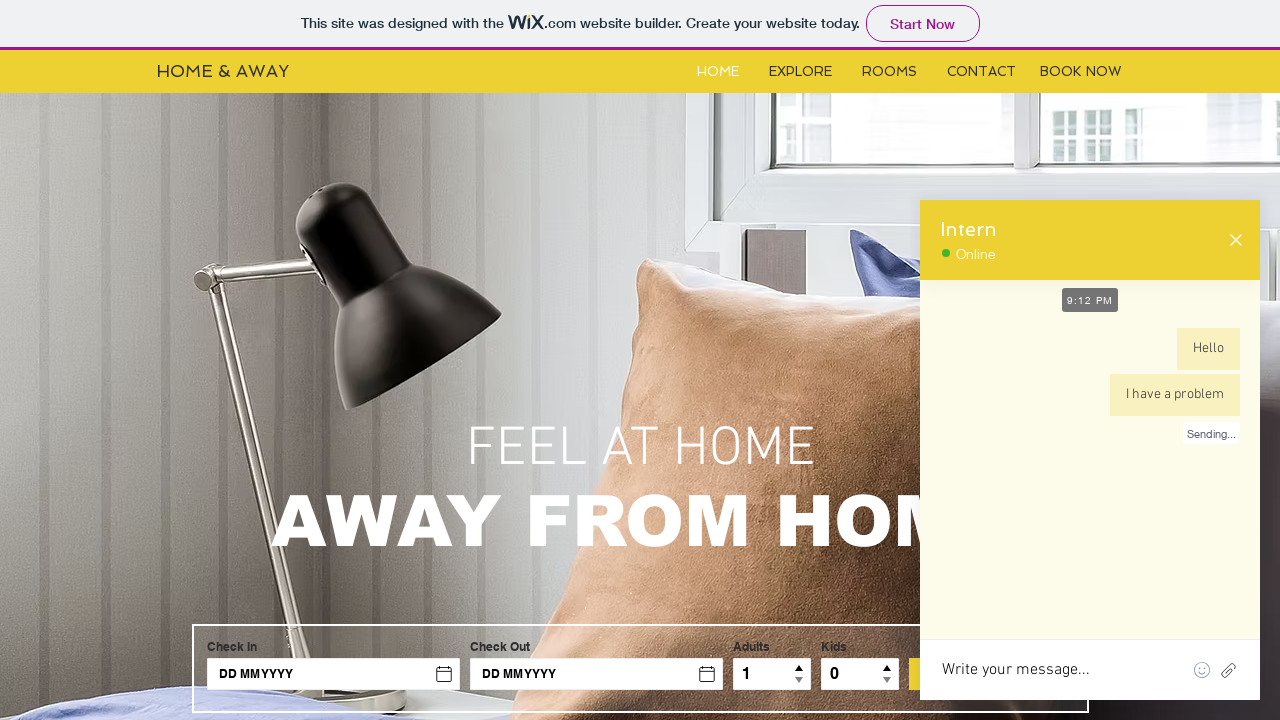

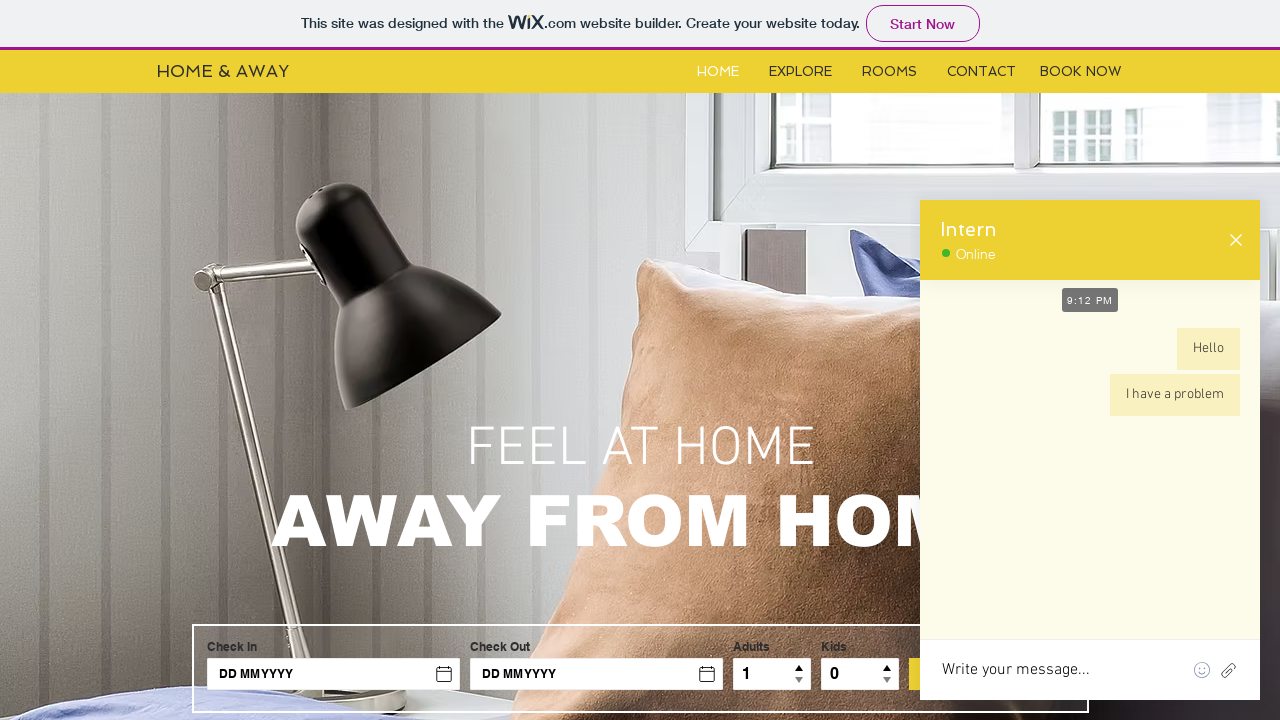